Clicks the "type" link on the Cypress example page, navigates to the actions page, and fills an email field to verify form input functionality.

Starting URL: https://example.cypress.io

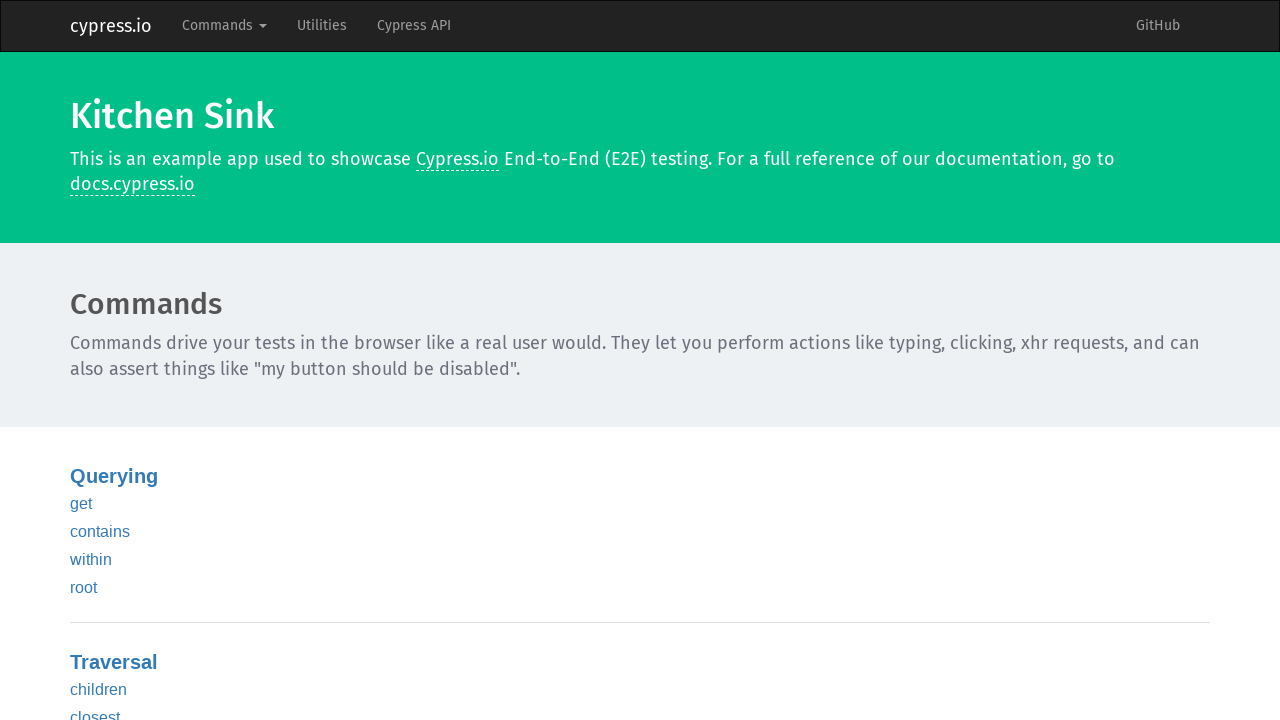

Clicked the 'type' link on Cypress example page at (85, 361) on a:has-text("type")
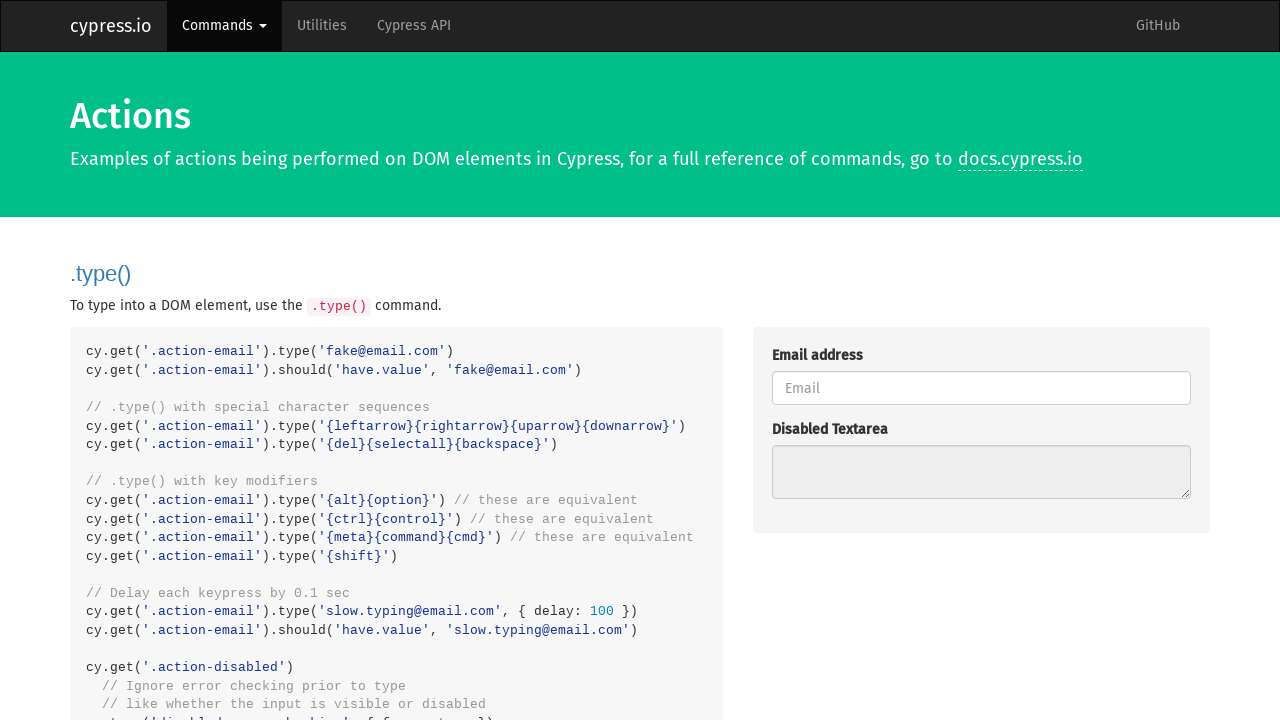

Navigated to actions page
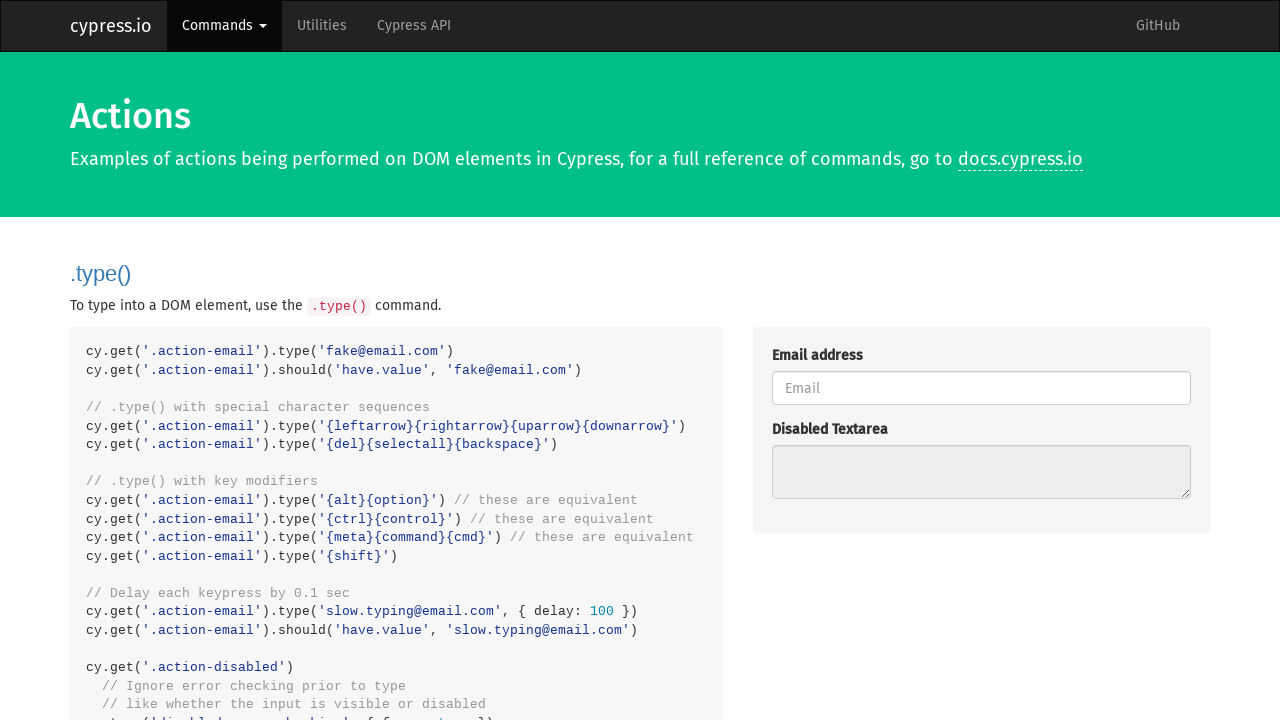

Filled email field with 'fake@email.com' on .action-email
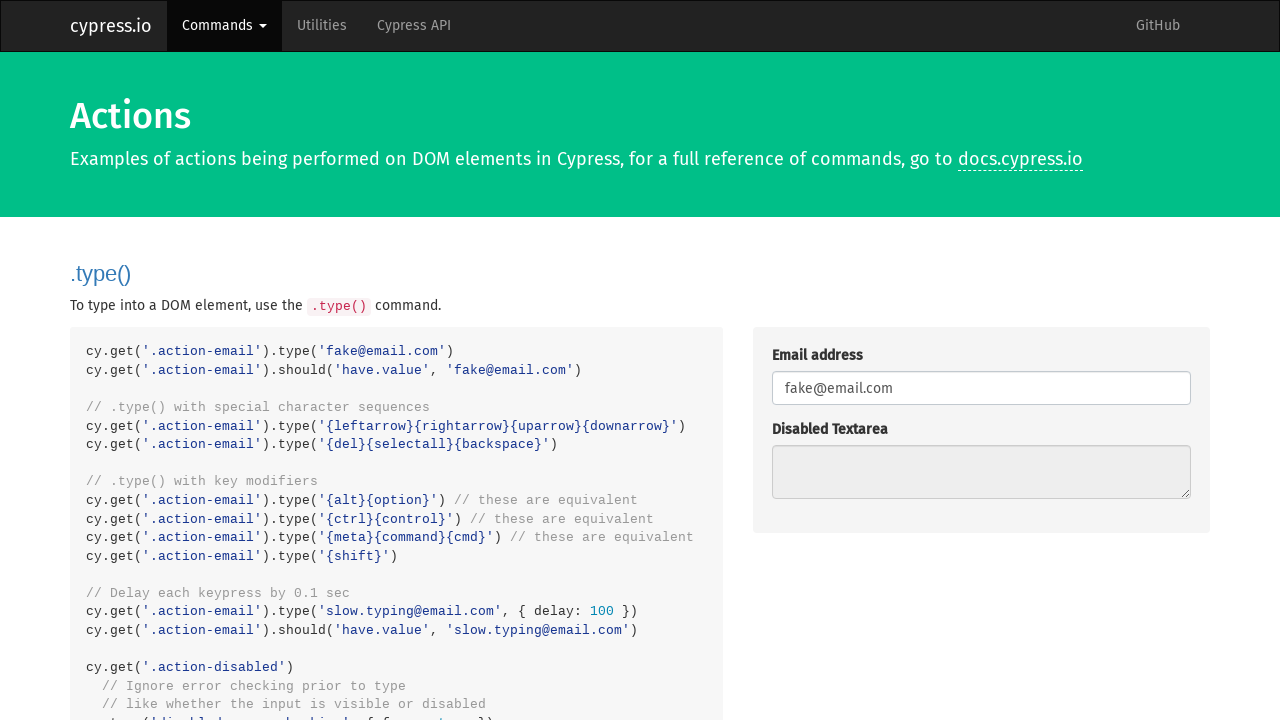

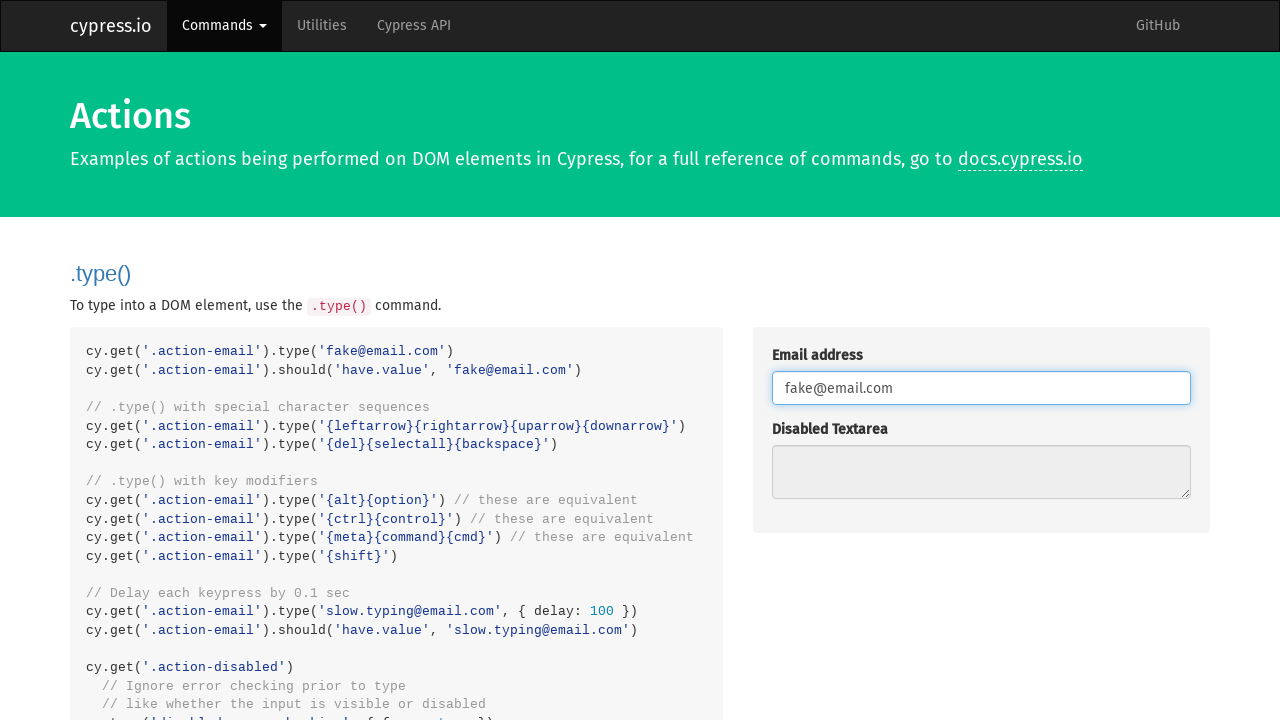